Tests file upload functionality by uploading a file to a form and verifying the uploaded filename is displayed correctly on the confirmation page.

Starting URL: https://the-internet.herokuapp.com/upload

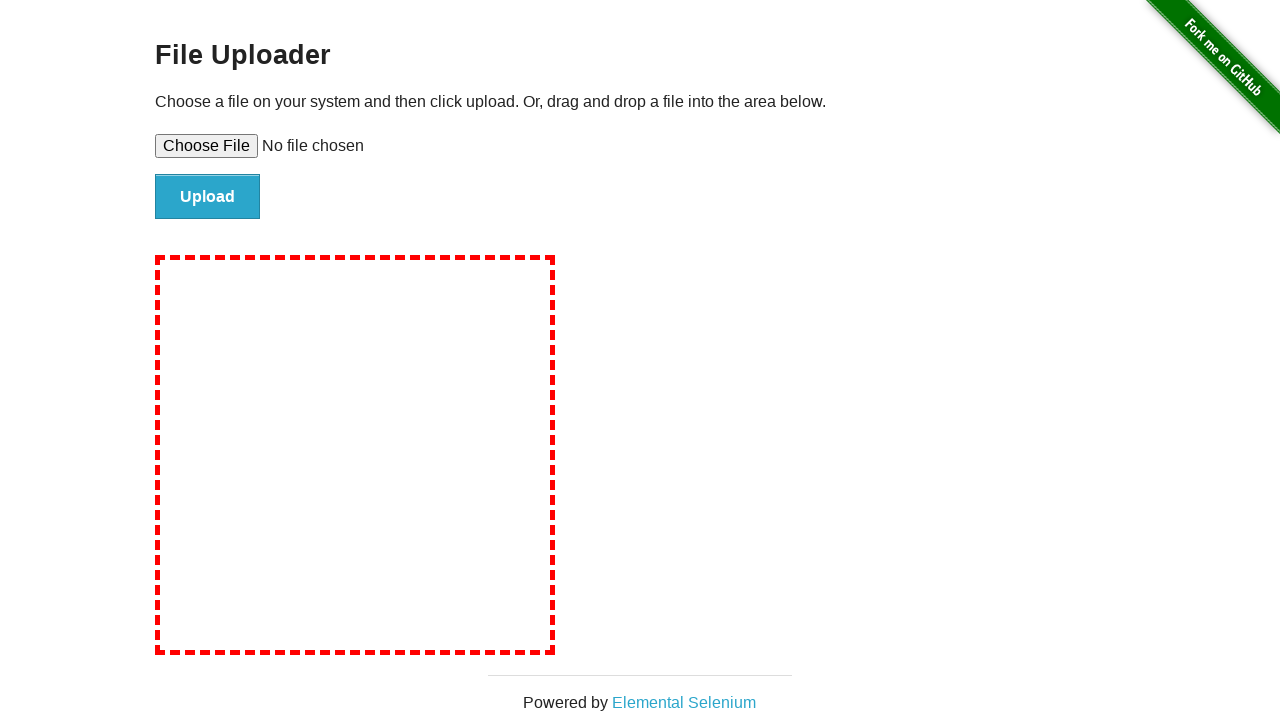

Created temporary test file for upload
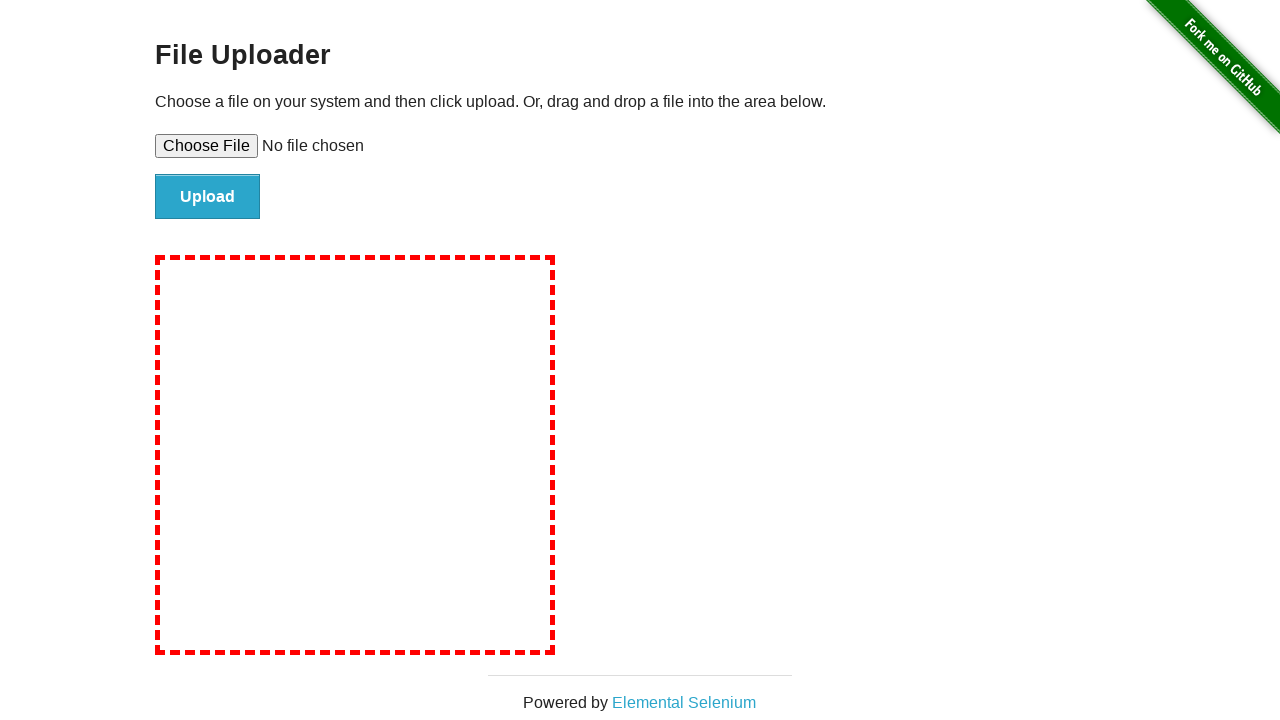

Selected test file in file upload input
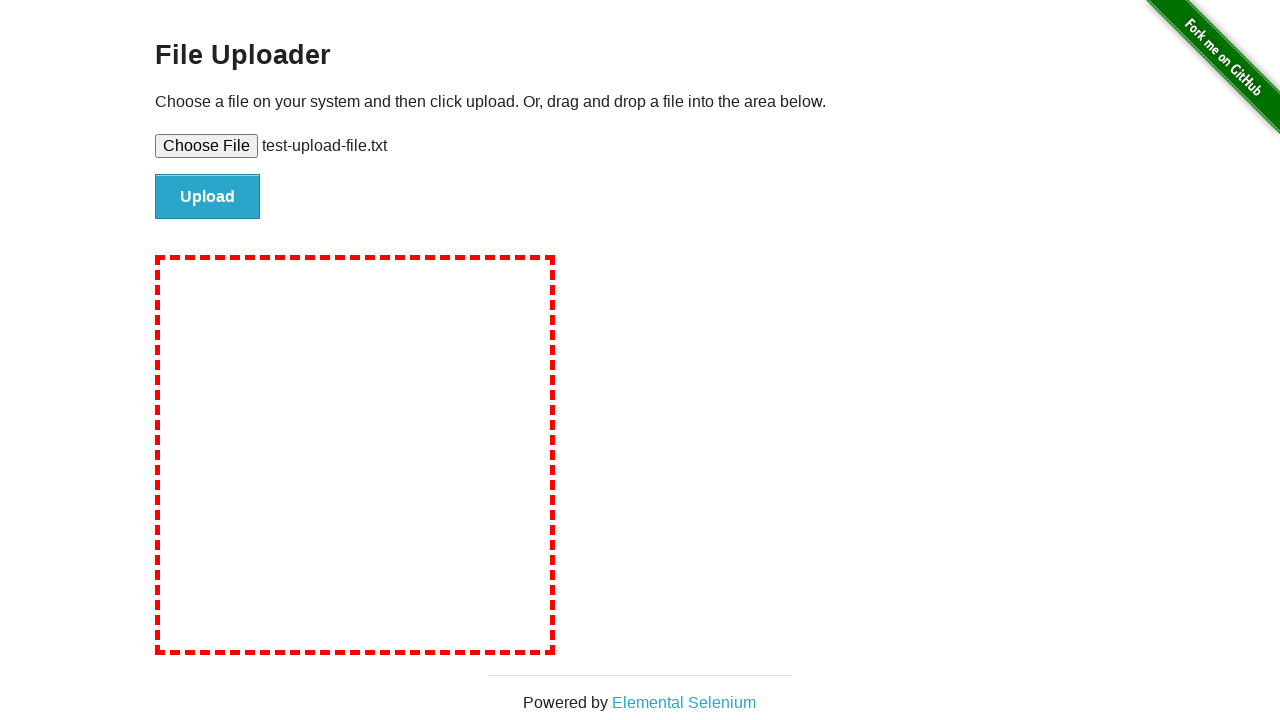

Clicked upload button to submit form at (208, 197) on #file-submit
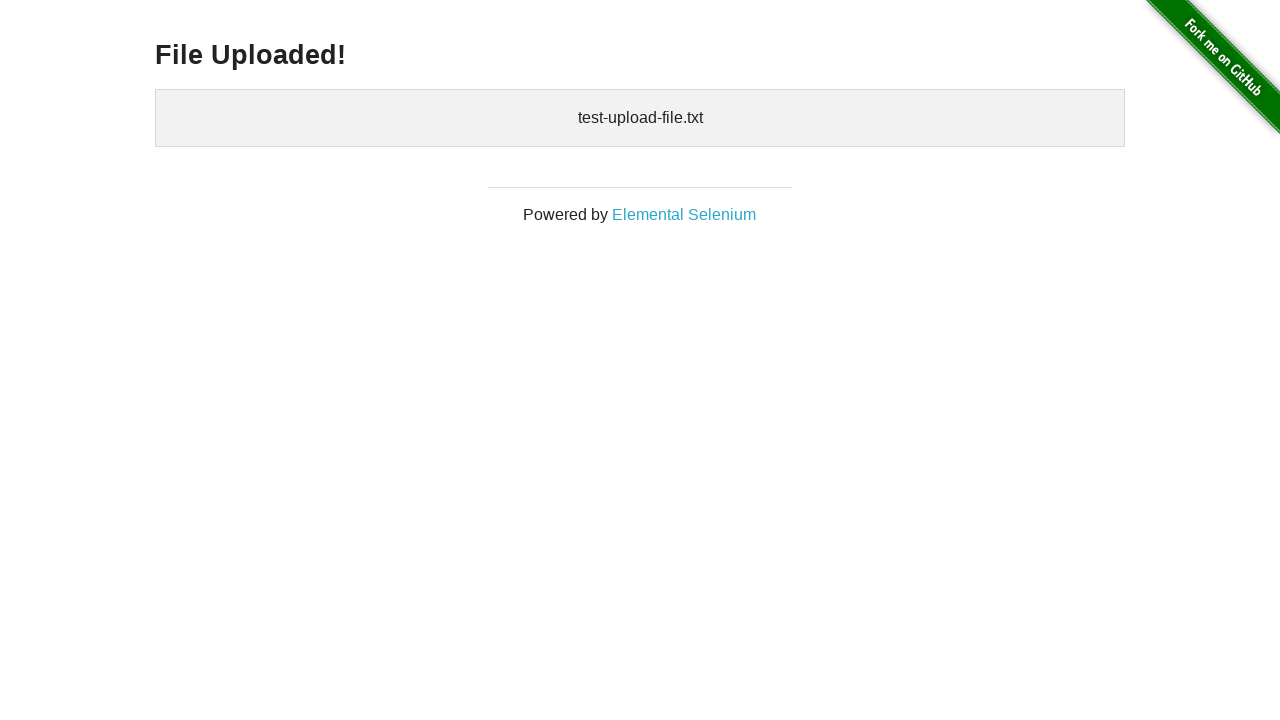

Confirmation page loaded with uploaded files displayed
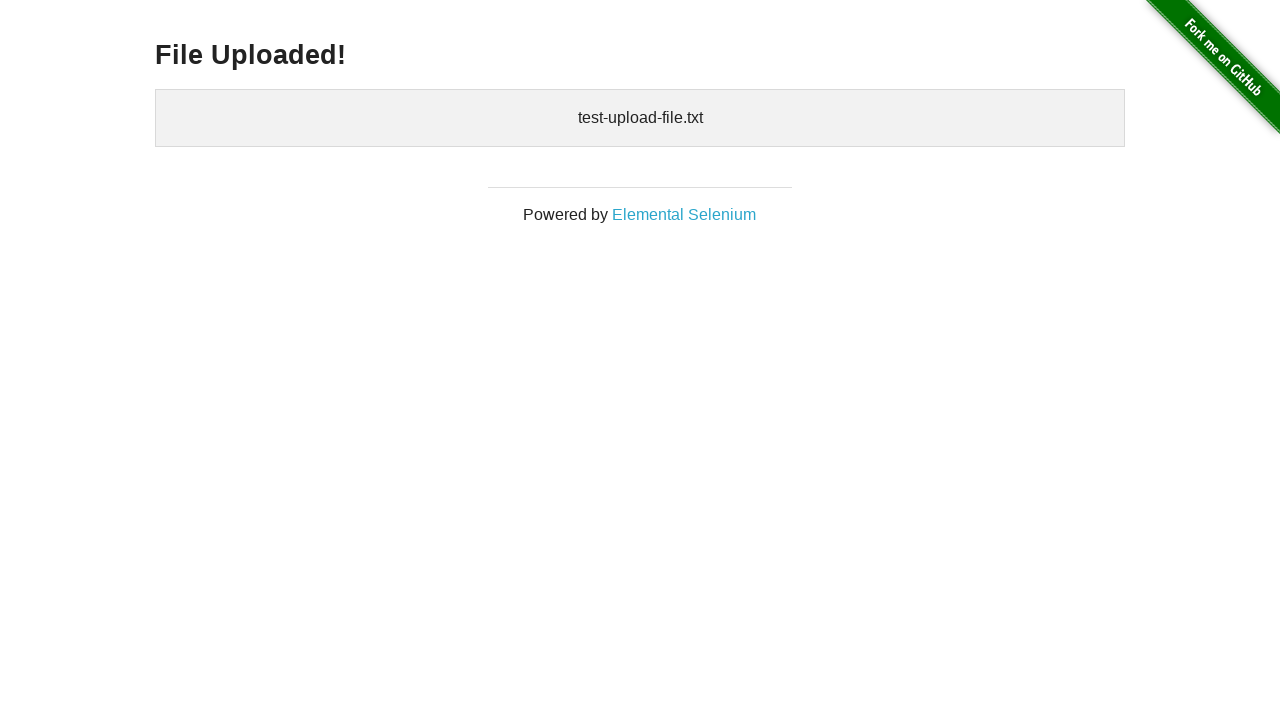

Cleaned up temporary test file
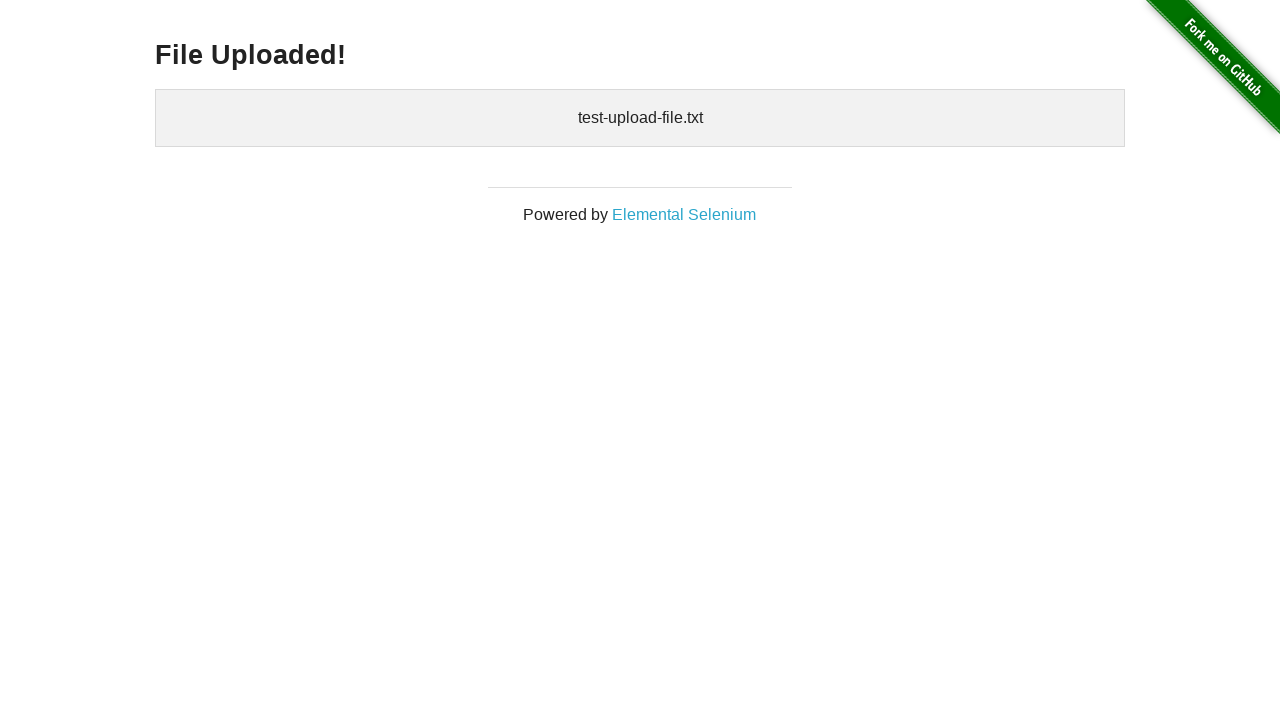

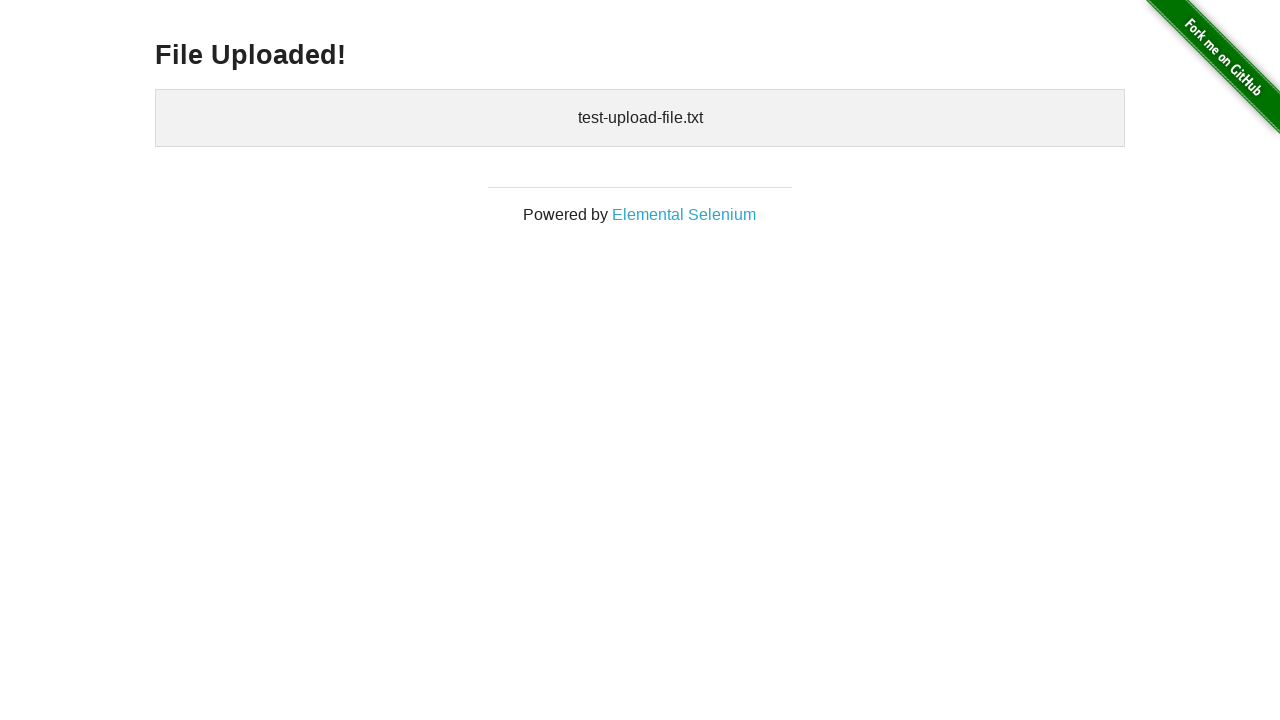